Tests that clicking the new tab button opens a new browser tab

Starting URL: https://demoqa.com/browser-windows

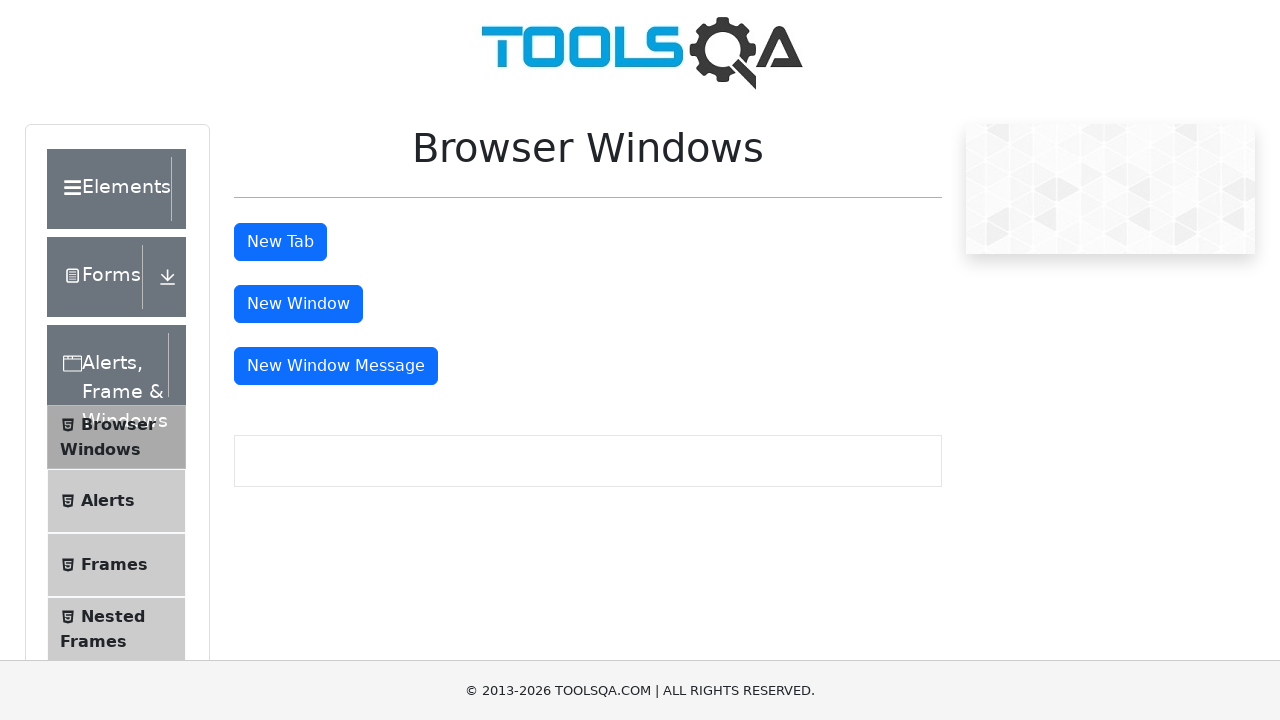

Clicked new tab button to open a new browser tab at (280, 242) on #tabButton
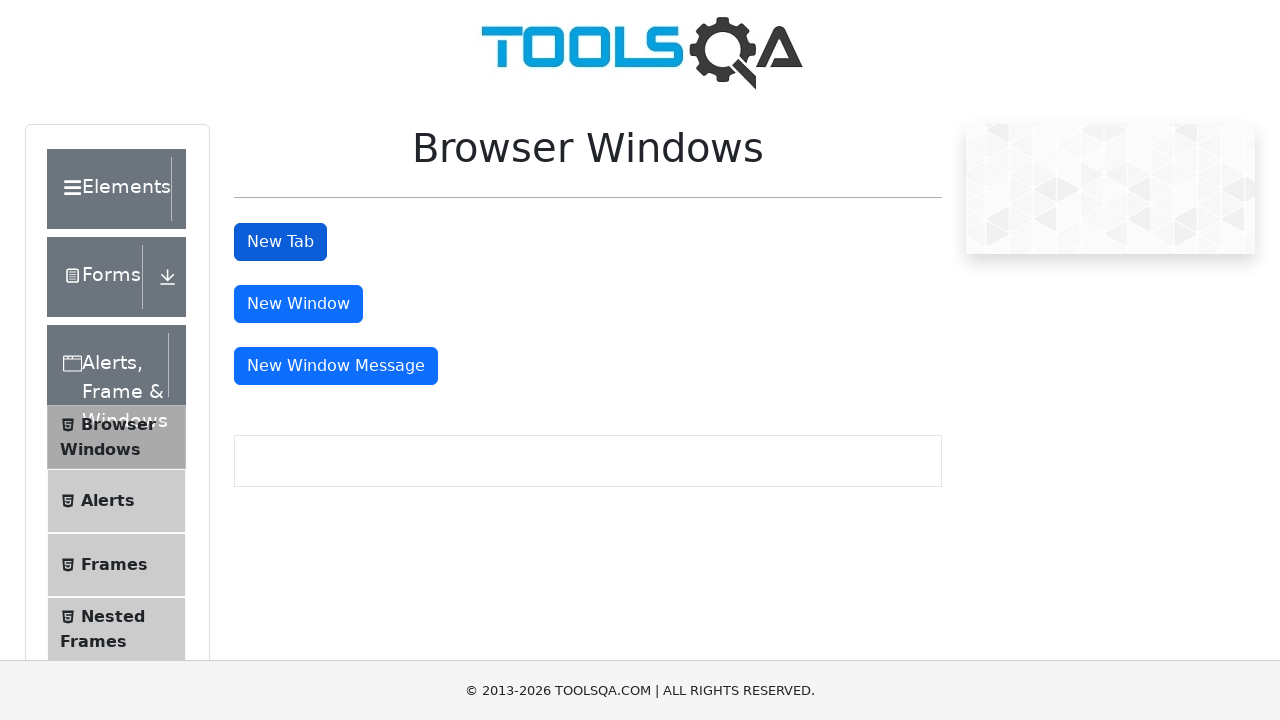

Captured the new page/tab object
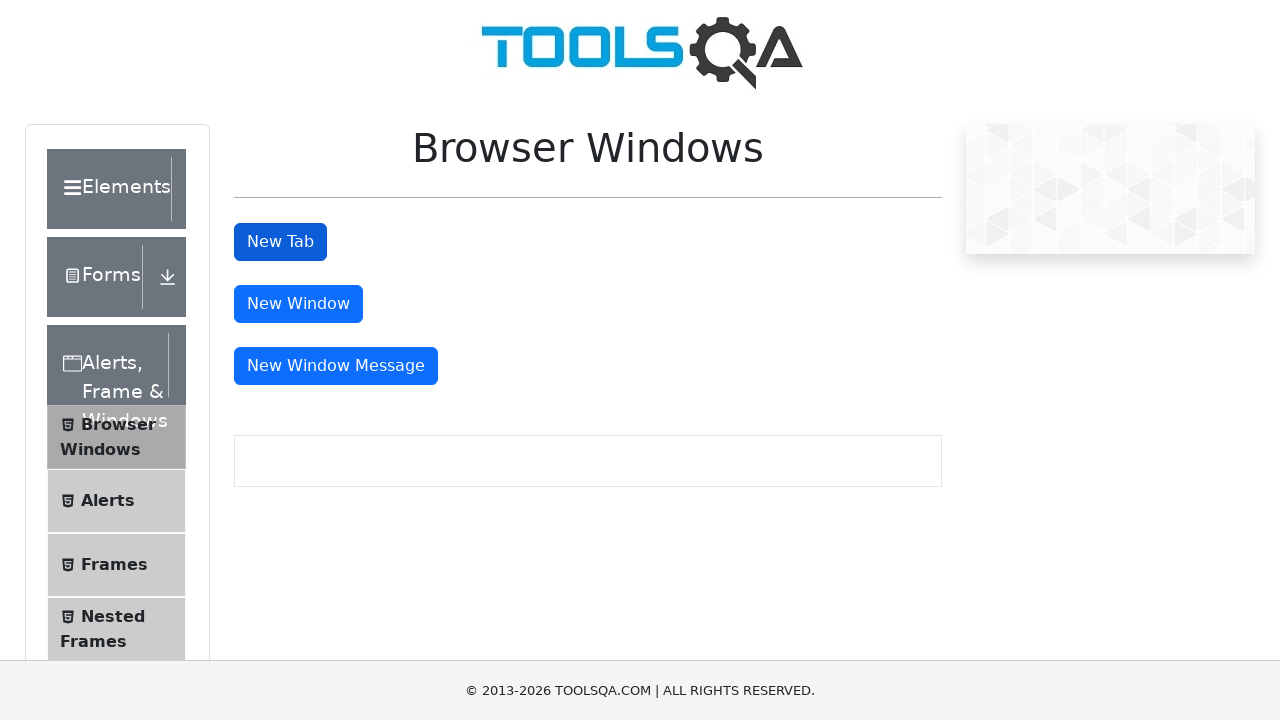

New page finished loading
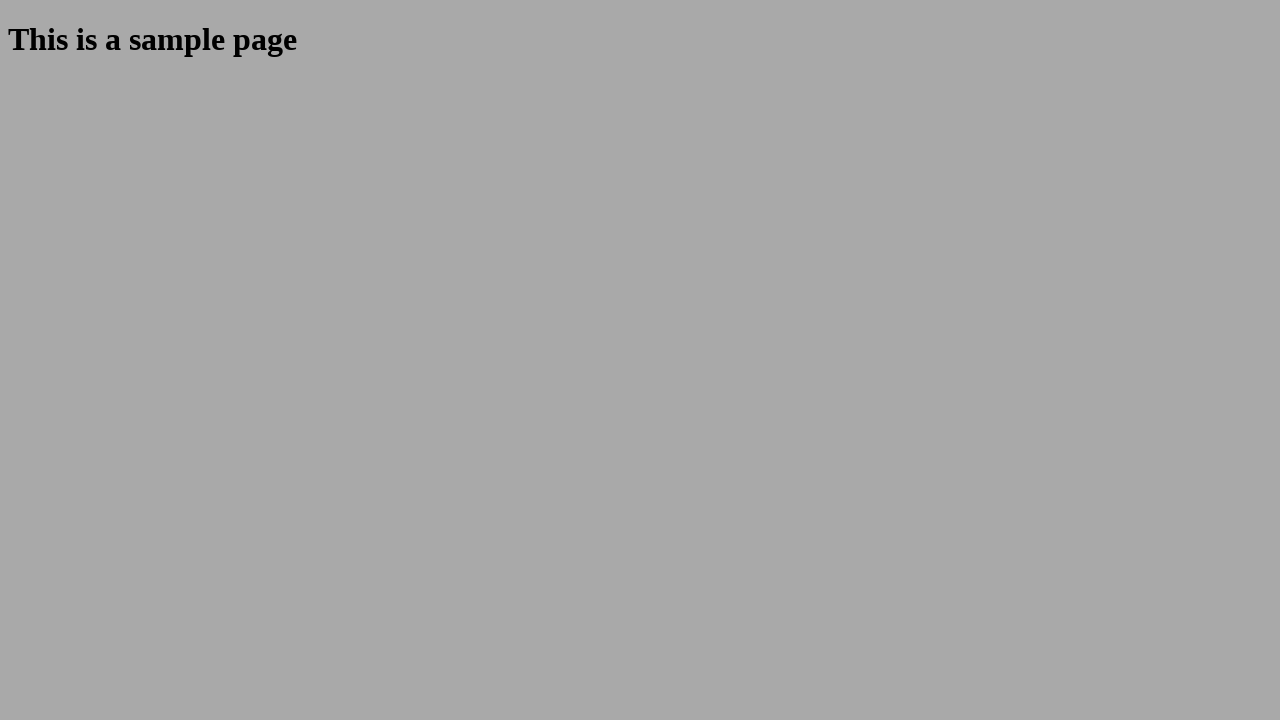

Verified new tab content by finding sample heading element
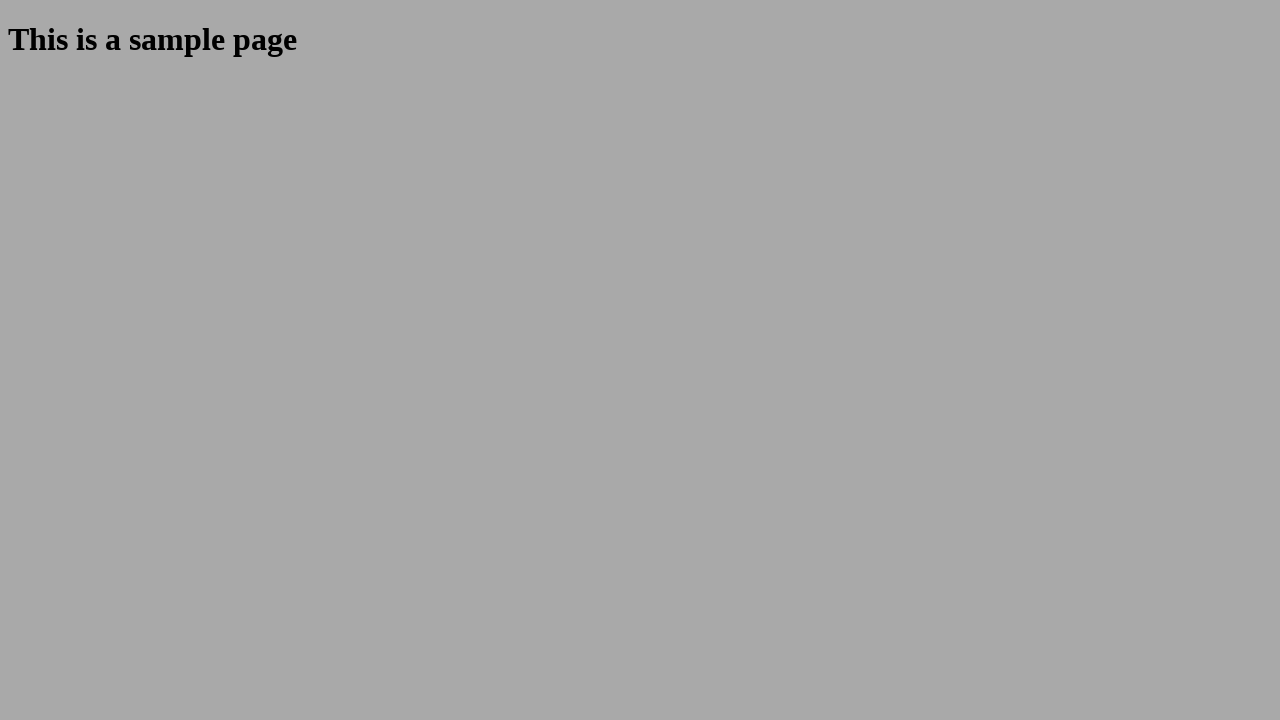

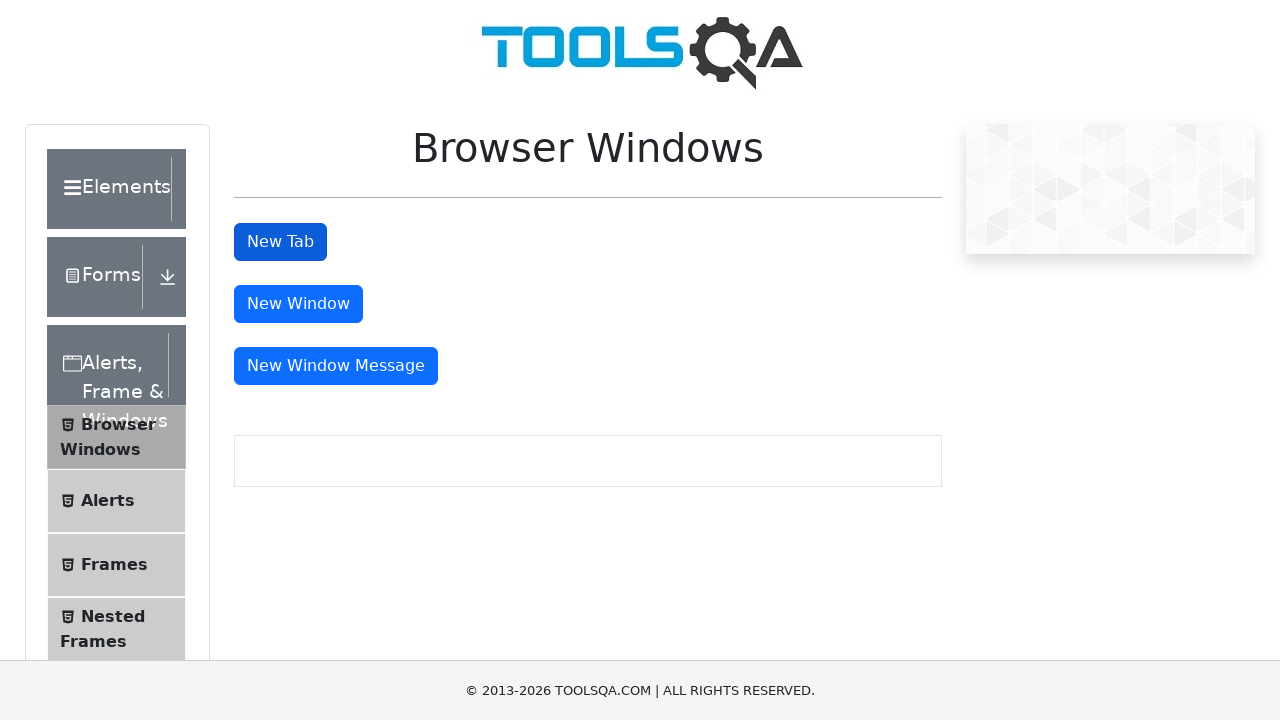